Tests DuckDuckGo search functionality by entering a search query and verifying the page title matches expected result

Starting URL: https://duckduckgo.com/

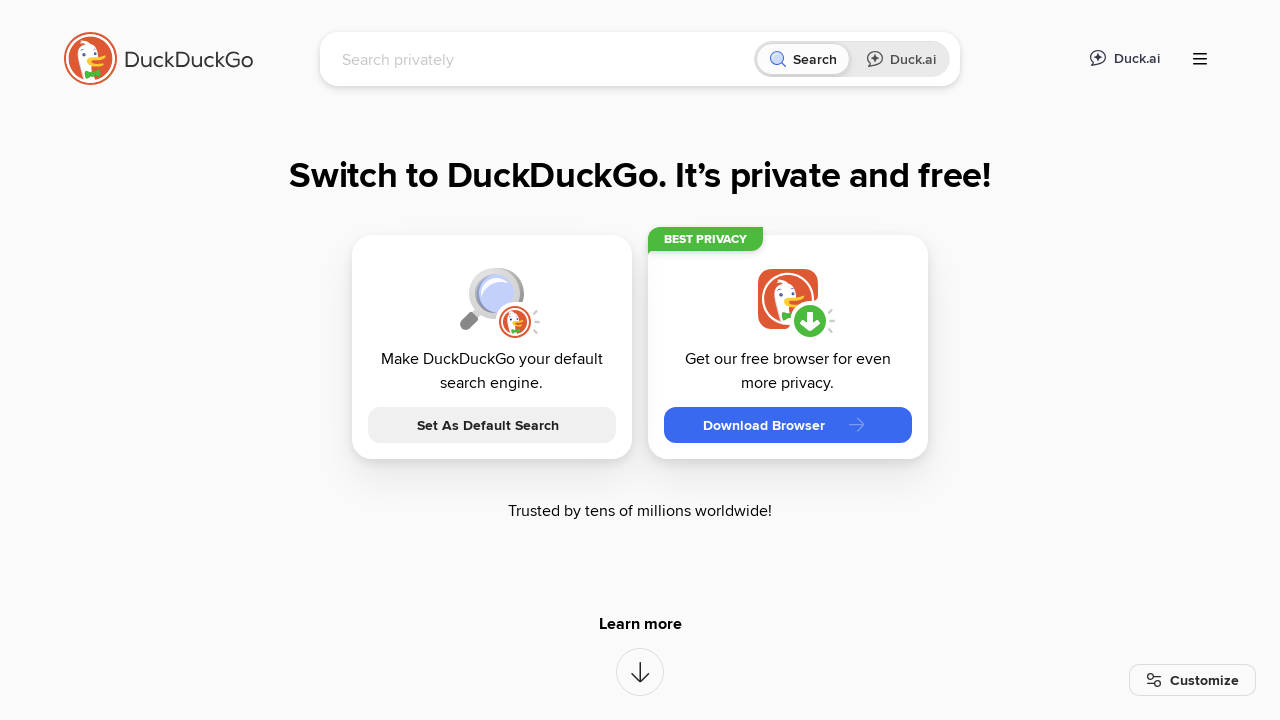

Clicked on search input field at (544, 59) on [name='q']
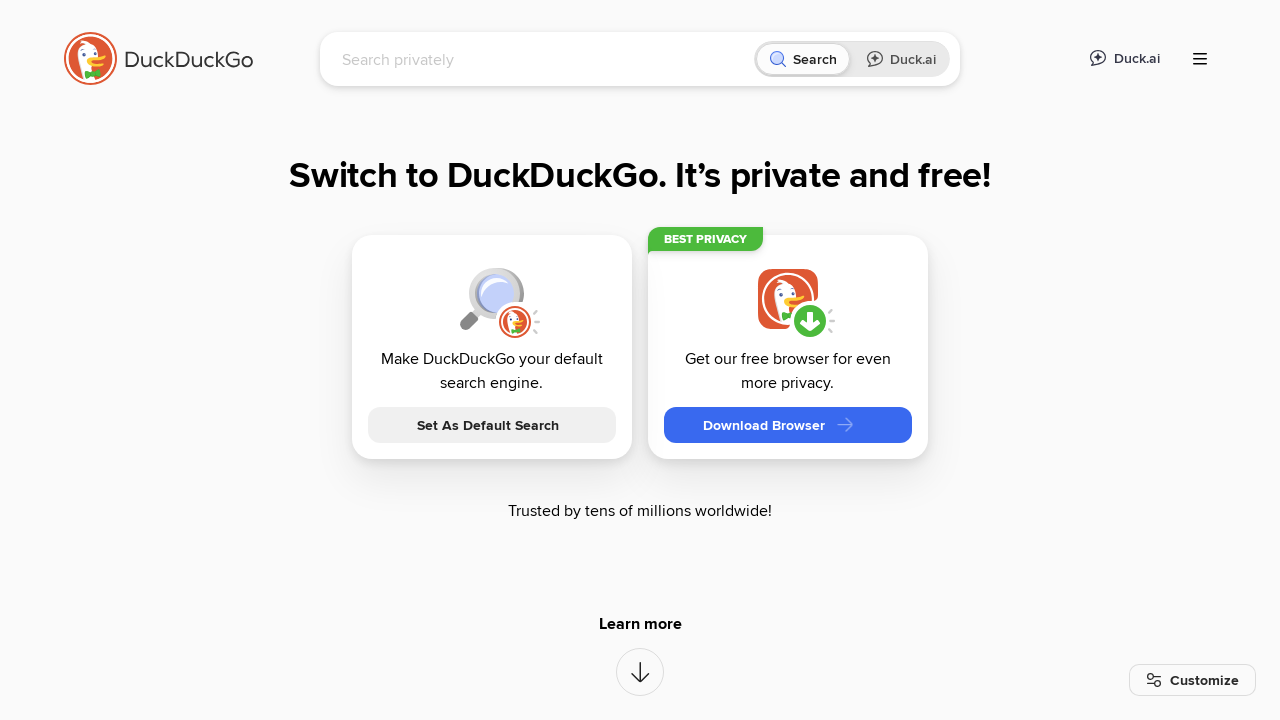

Typed 'LambdaTest' into search field on [name='q']
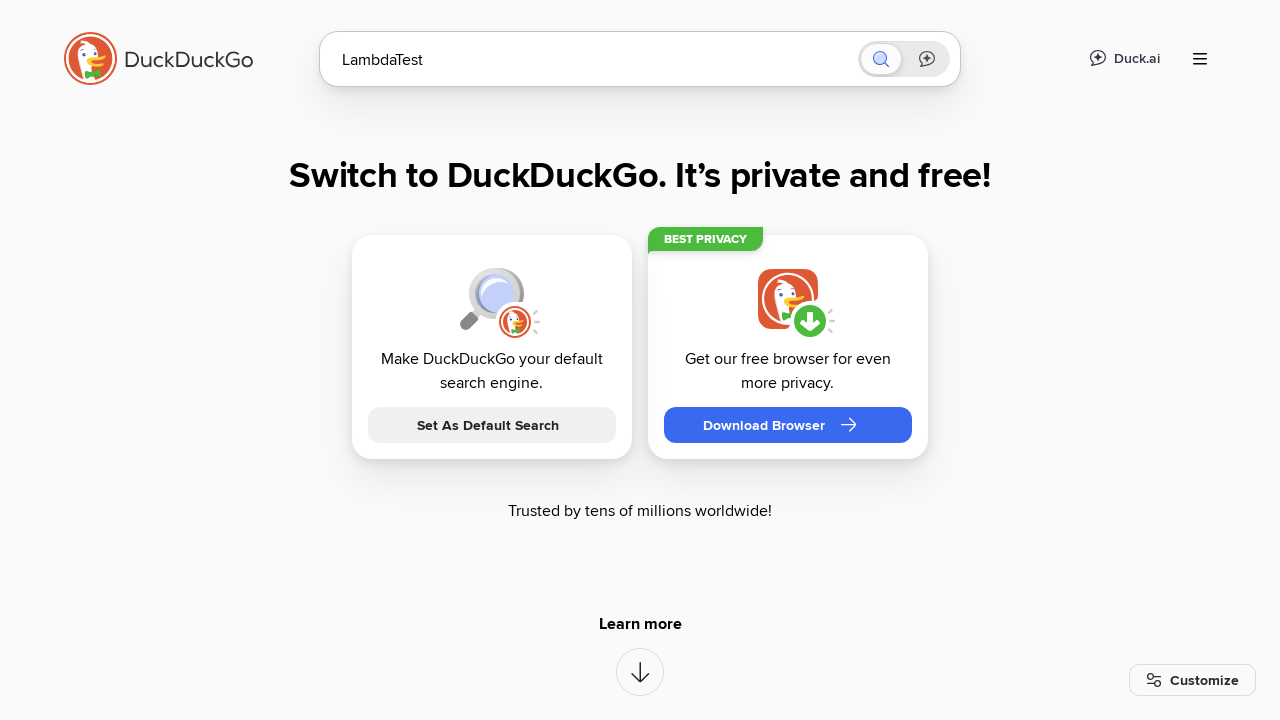

Pressed Enter to submit search query on [name='q']
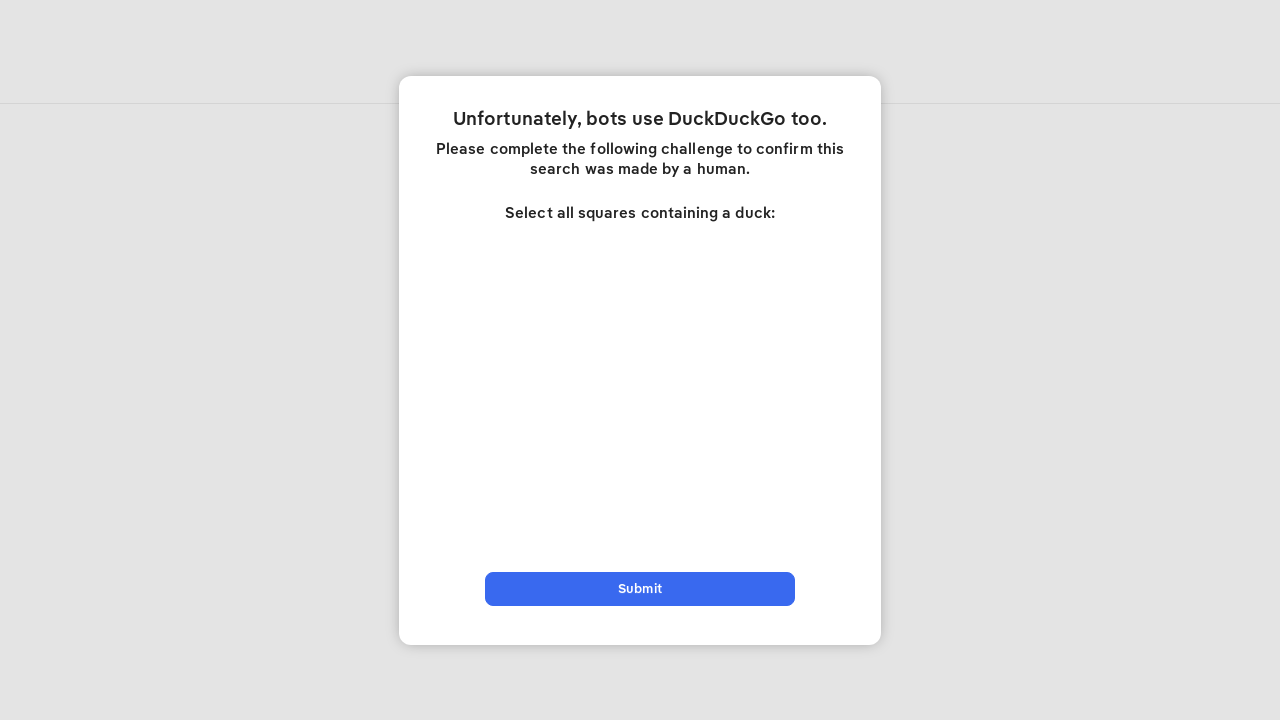

Waited for page to reach domcontentloaded state
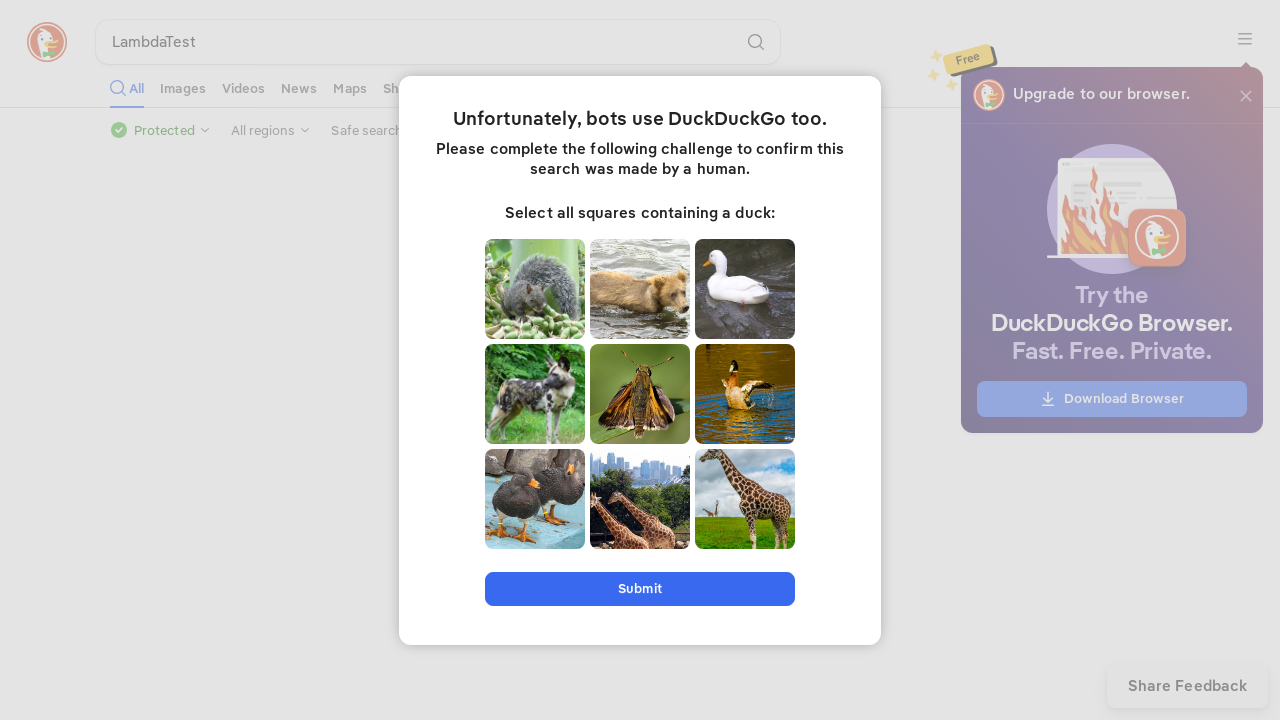

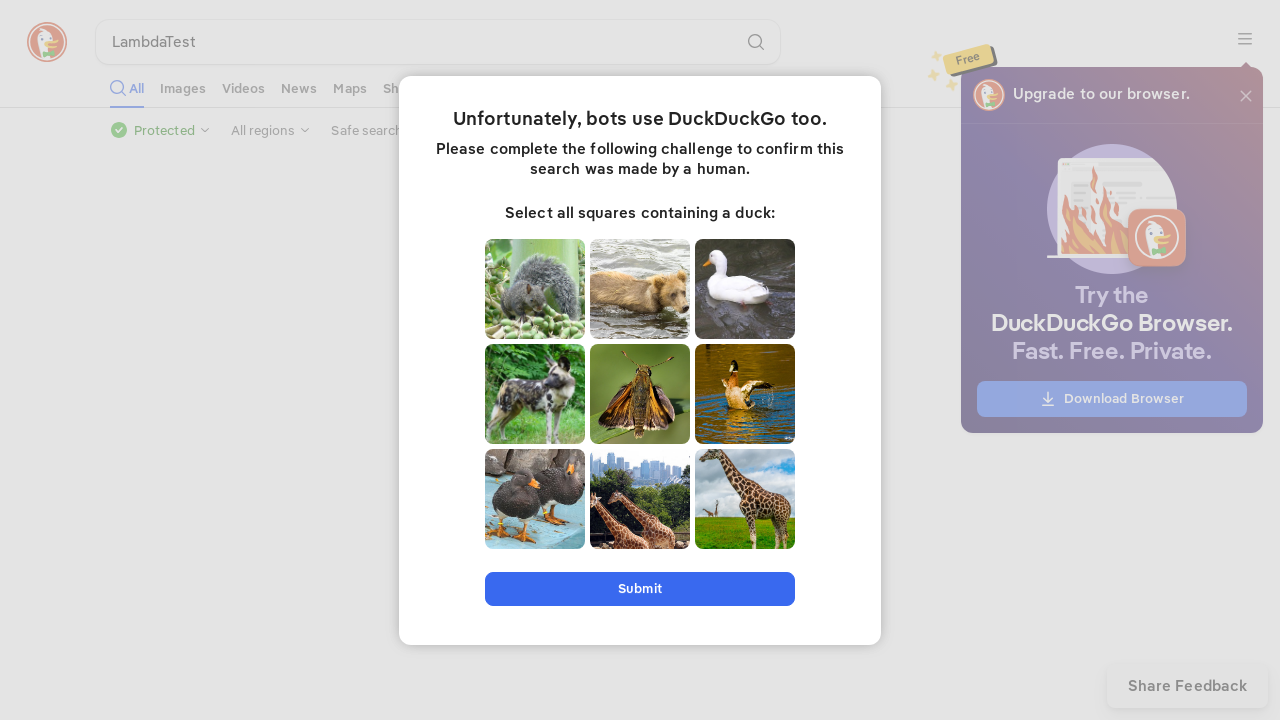